Tests submitting an empty feedback form and verifies the confirmation page shows empty/null values with correctly colored green and red buttons.

Starting URL: https://kristinek.github.io/site/tasks/provide_feedback

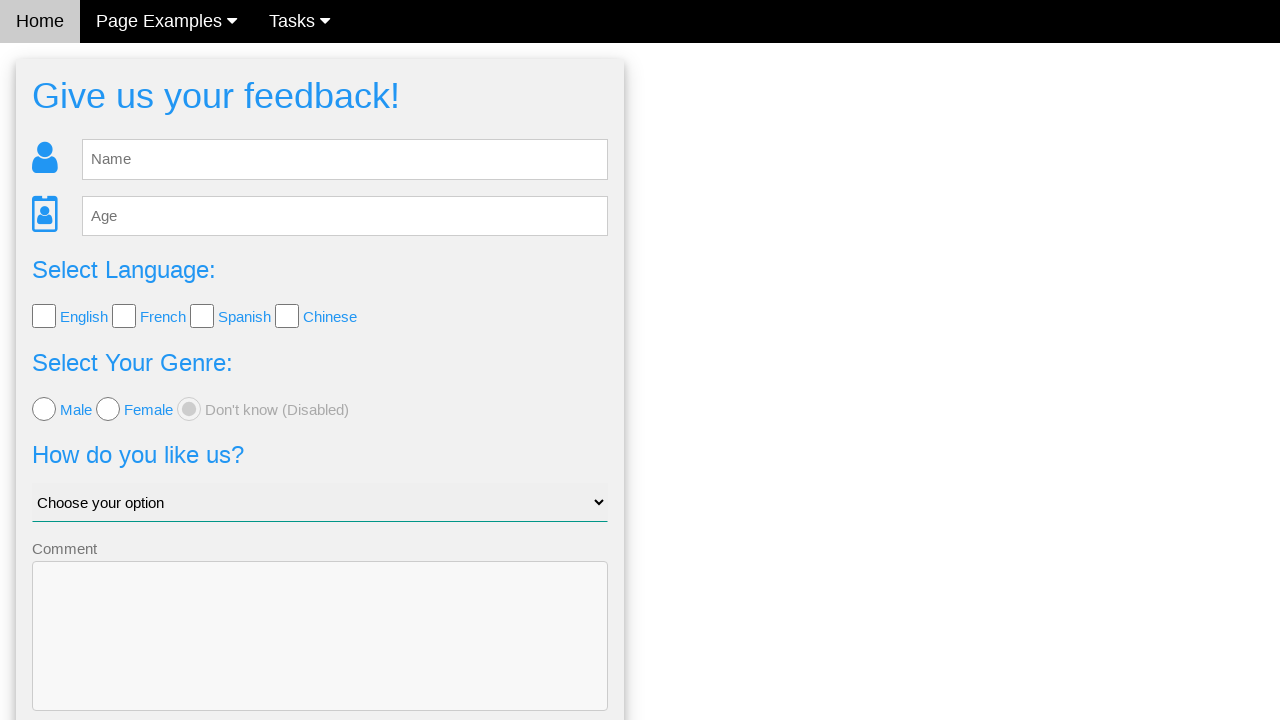

Clicked Send button without entering any data at (320, 656) on button.w3-btn-block.w3-blue.w3-section
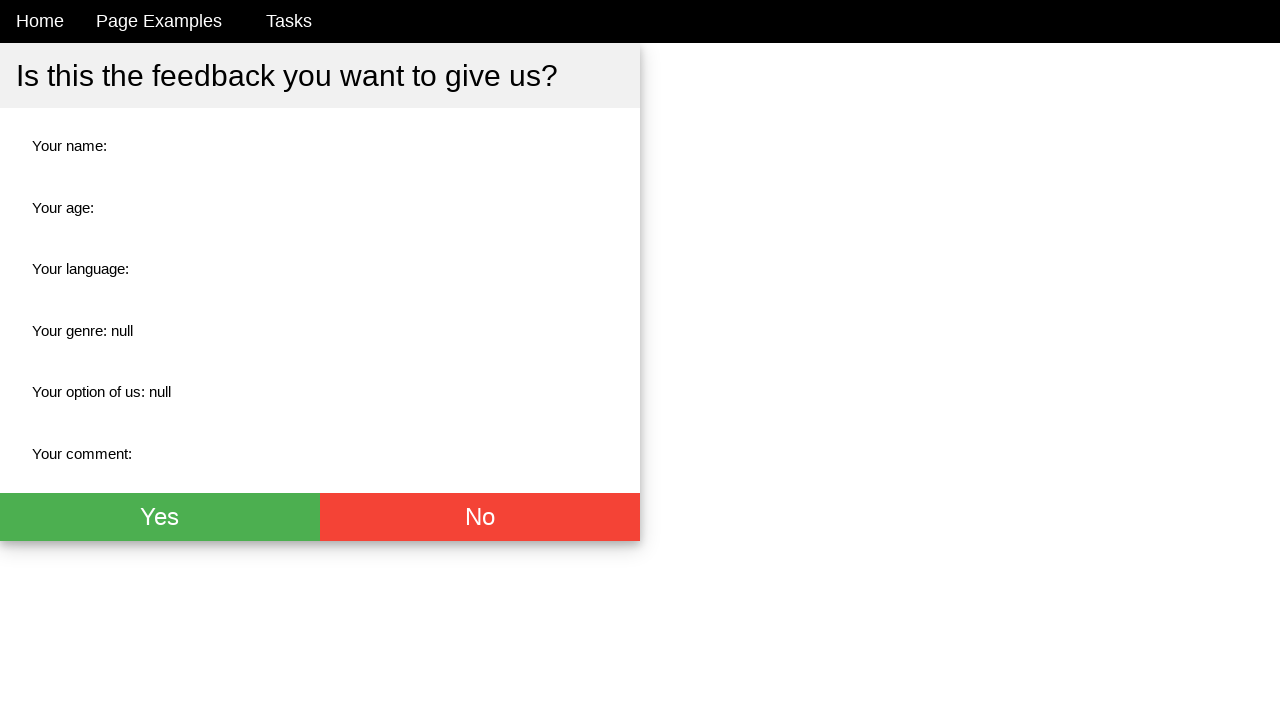

Waited for confirmation page to load with green button visible
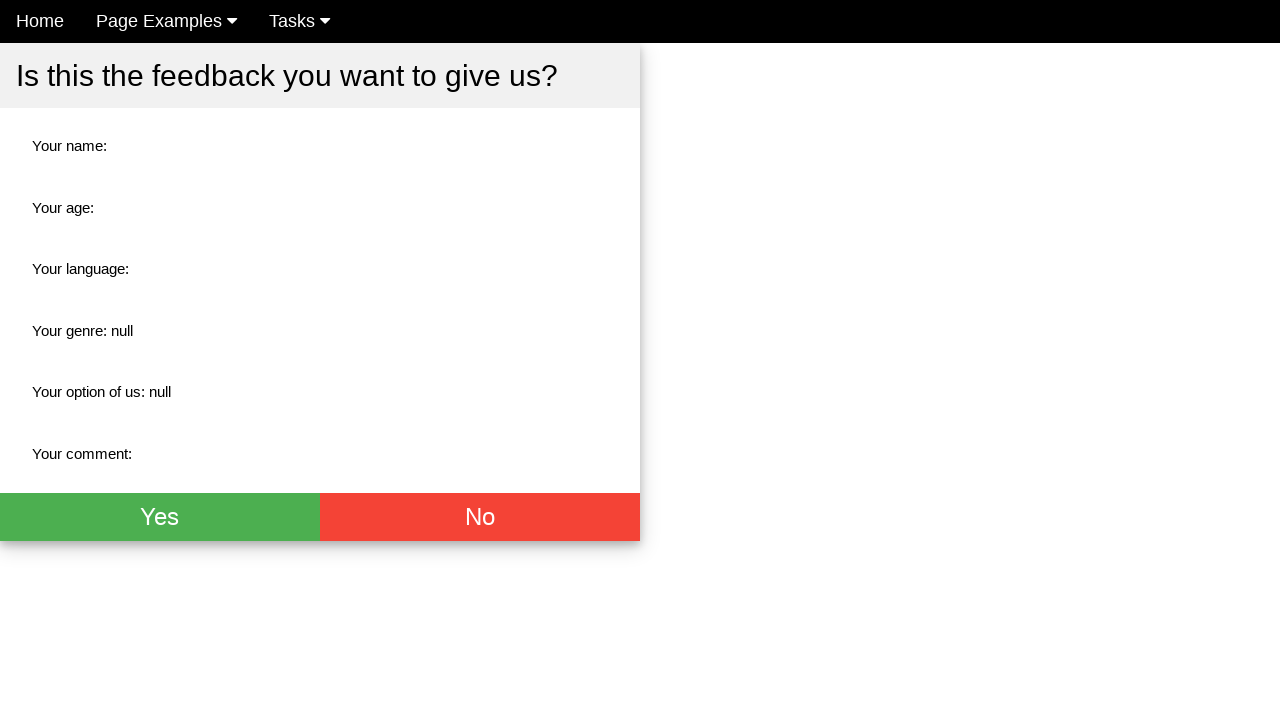

Verified green button is visible on confirmation page
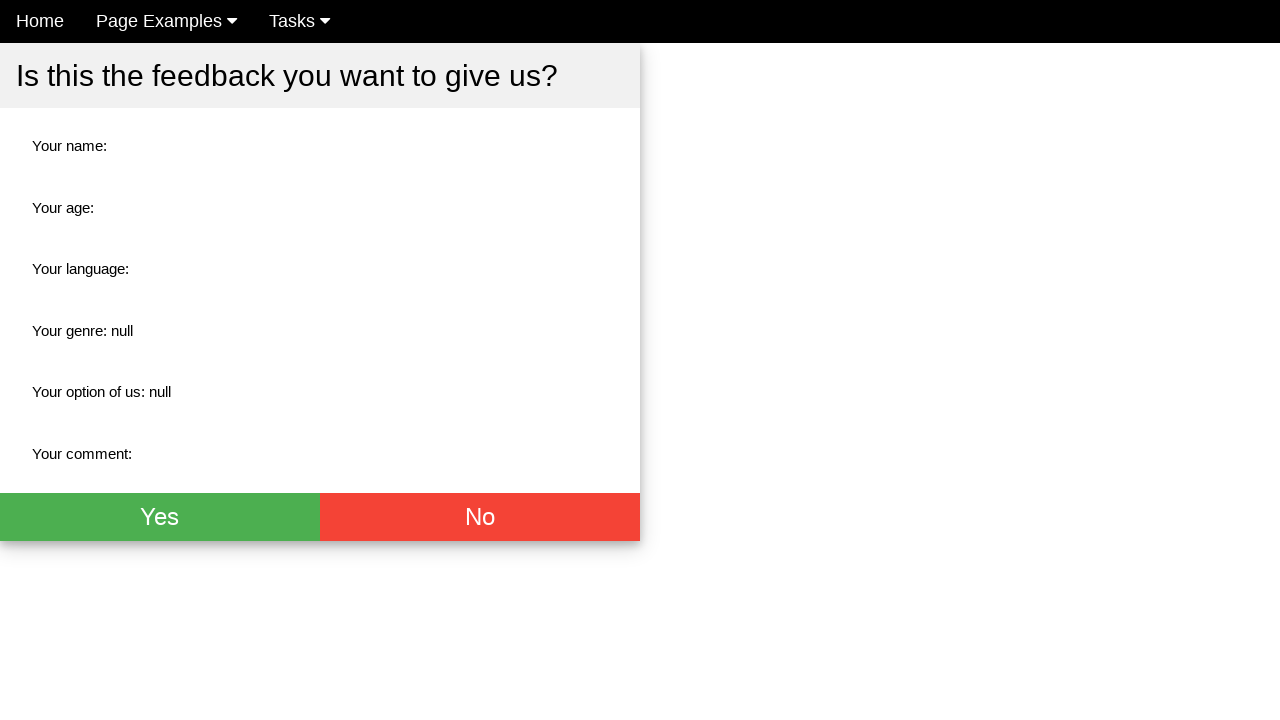

Verified red button is visible on confirmation page
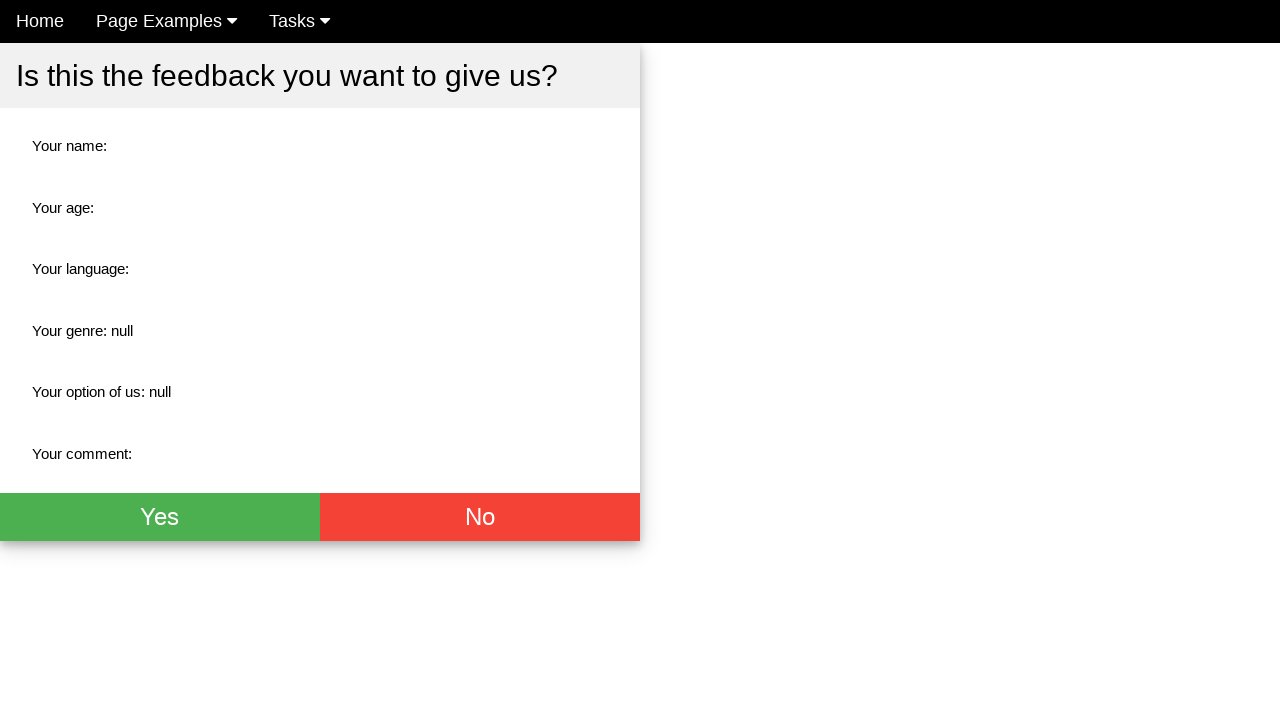

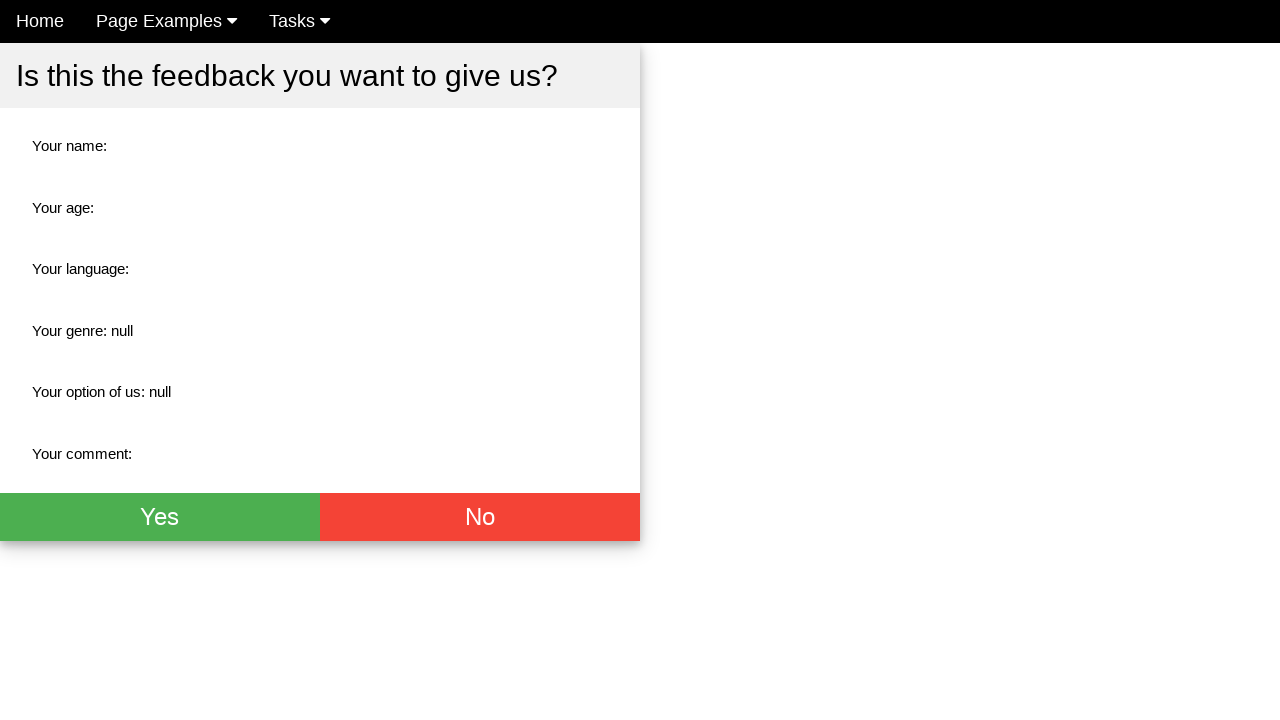